Tests username validation by entering an invalid username and verifying the error message appears

Starting URL: http://the-internet.herokuapp.com/login

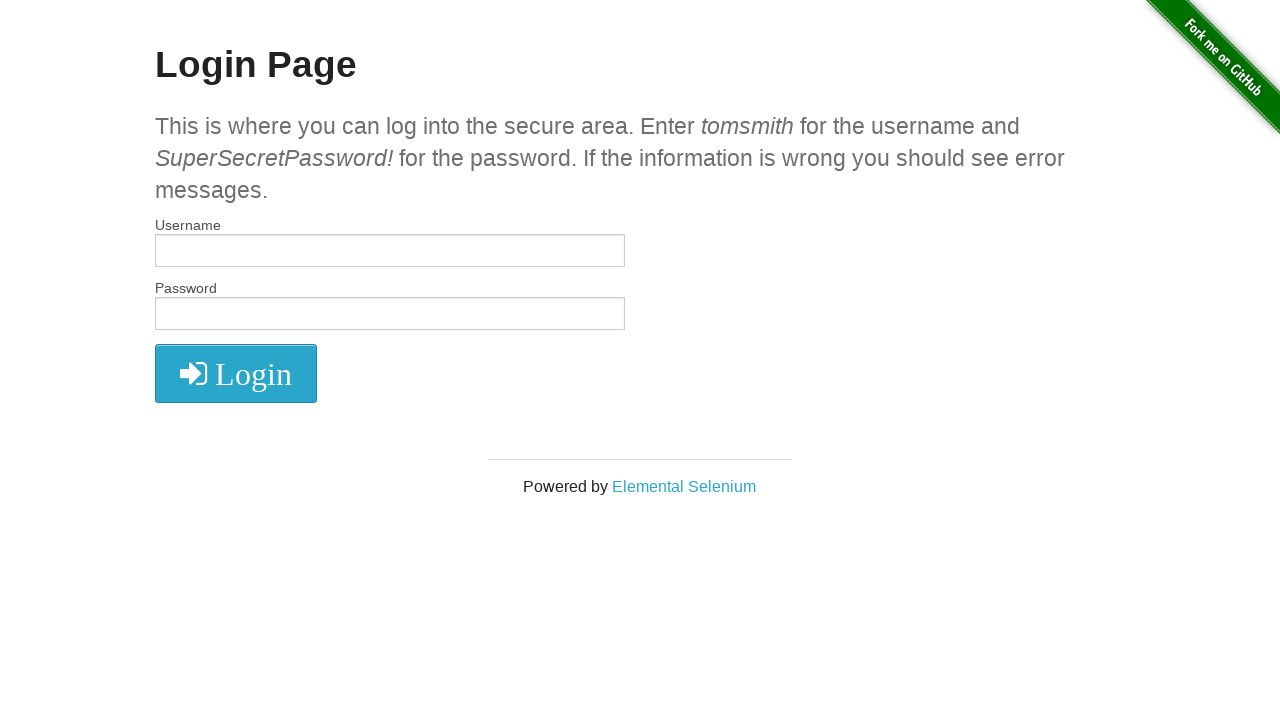

Filled username field with invalid username 'tomsmith1' on #username
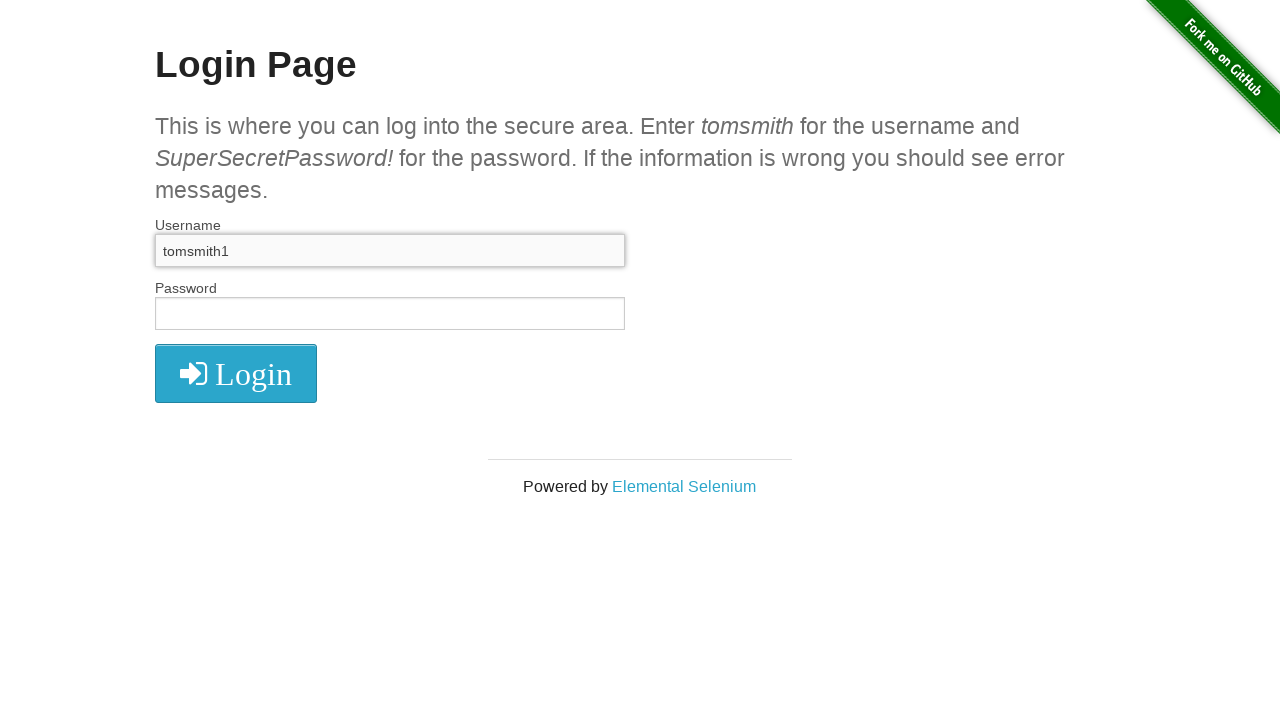

Filled password field with 'SuperSecretPassword!' on #password
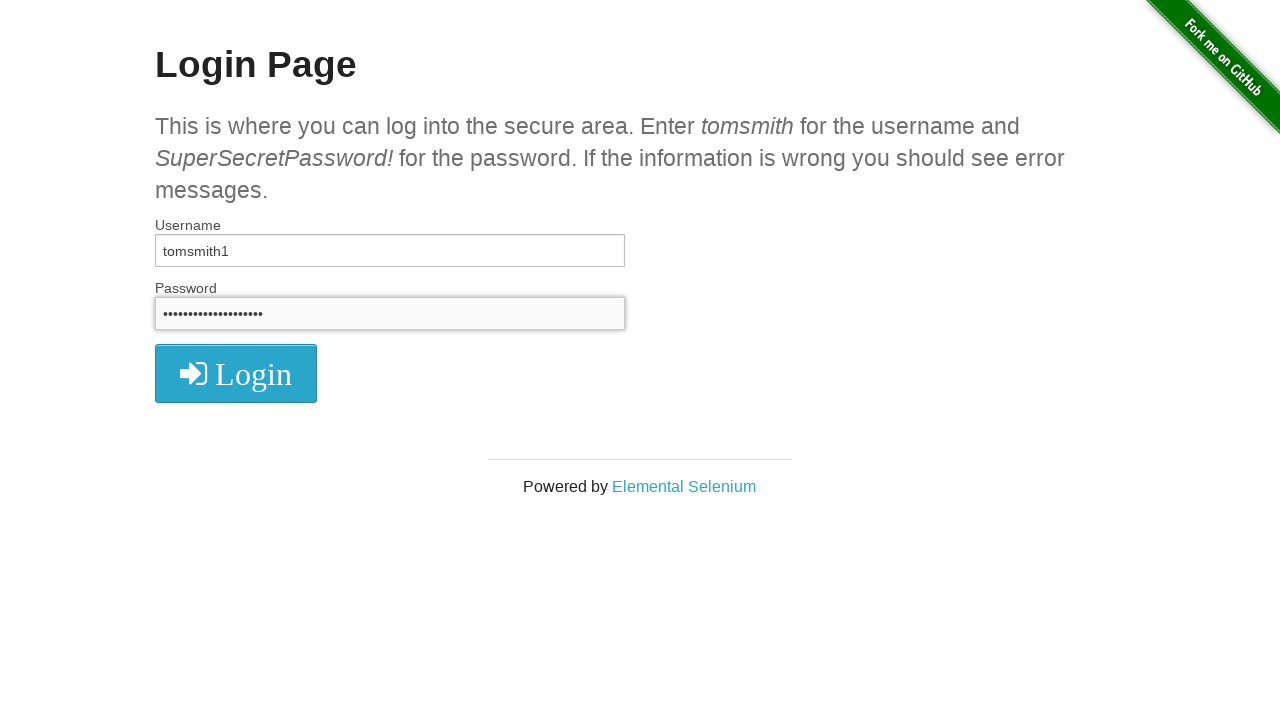

Clicked login button at (236, 373) on button
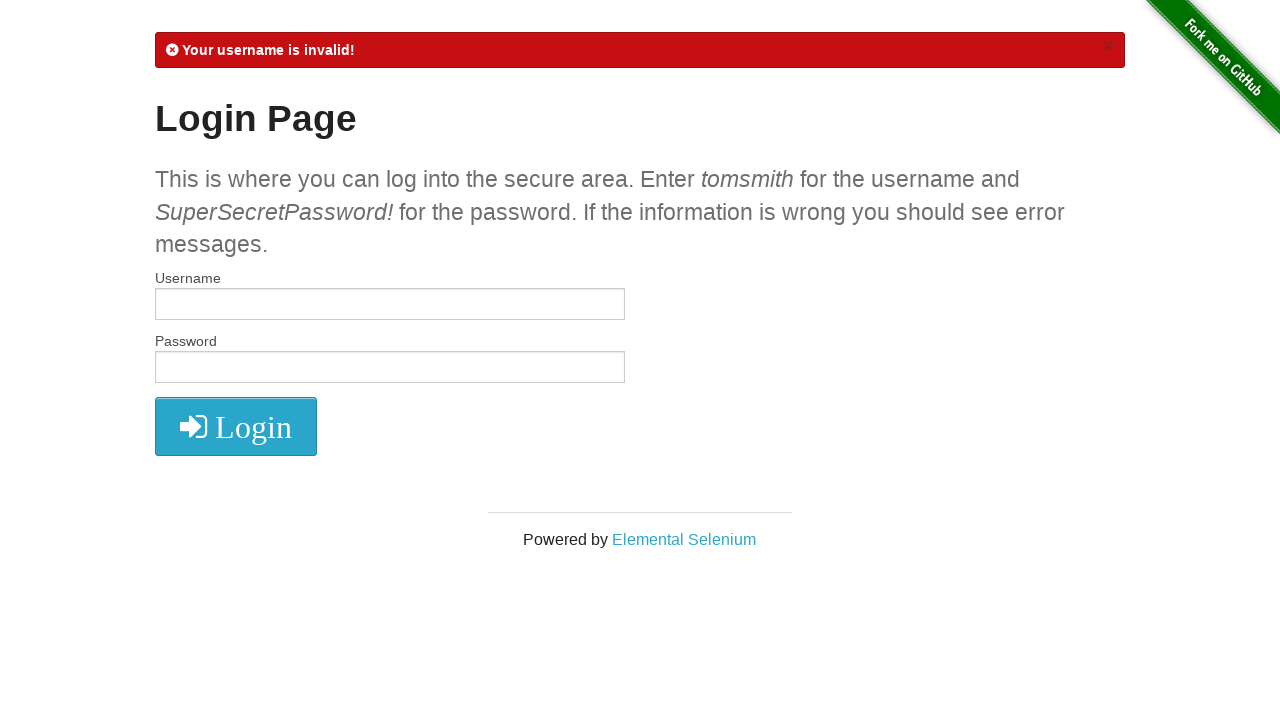

Verified username error message appeared
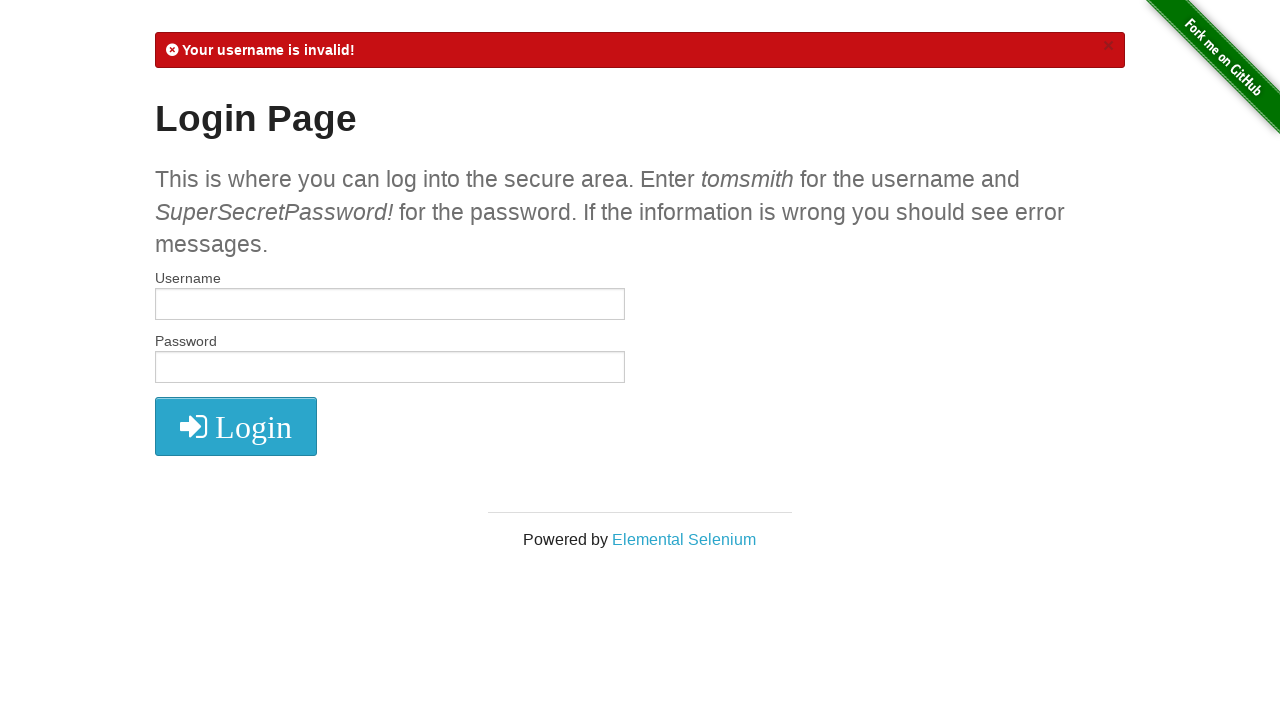

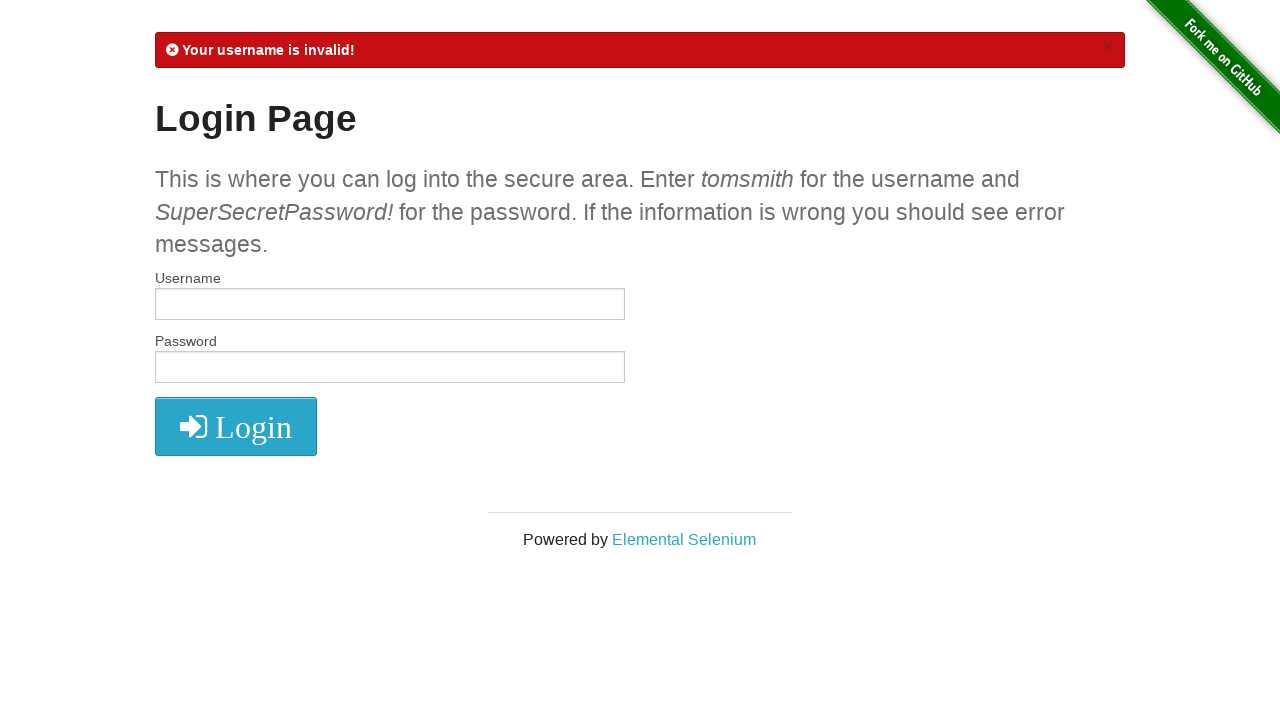